Tests tooltip functionality by hovering over an element and verifying the tooltip text appears correctly

Starting URL: http://automation-practice.emilos.pl/tooltip.php#

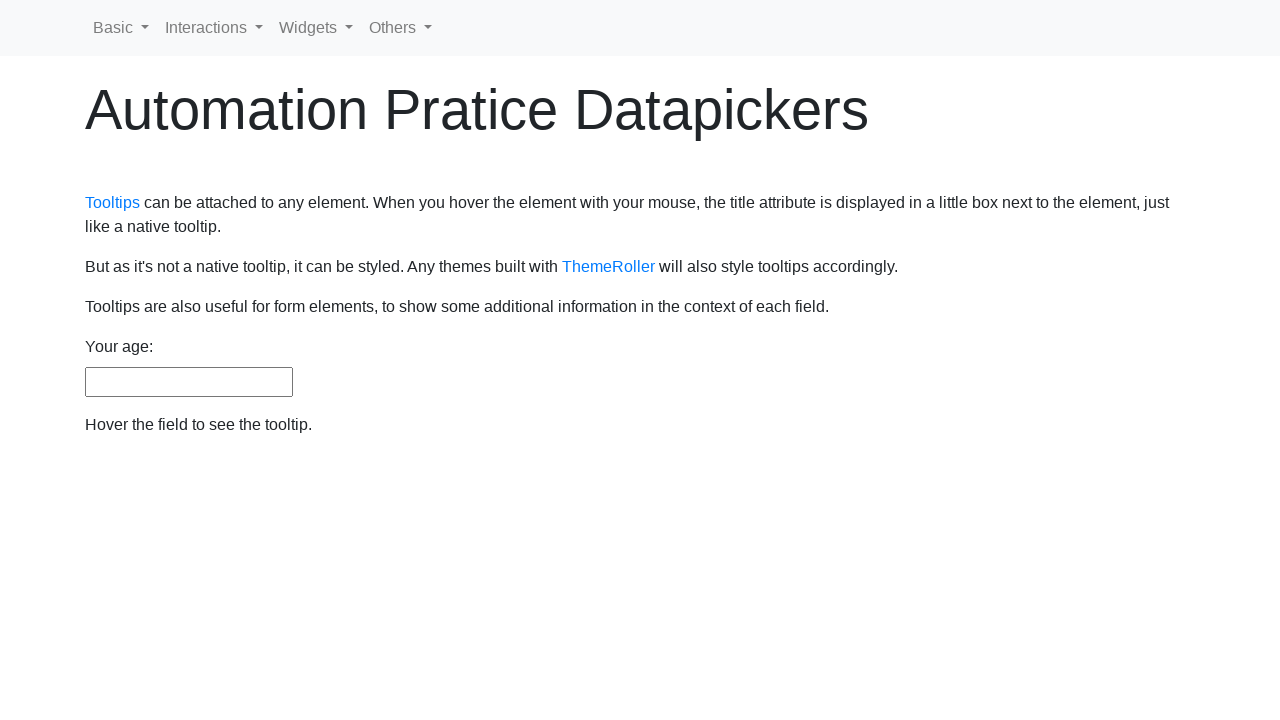

Located tooltip trigger element
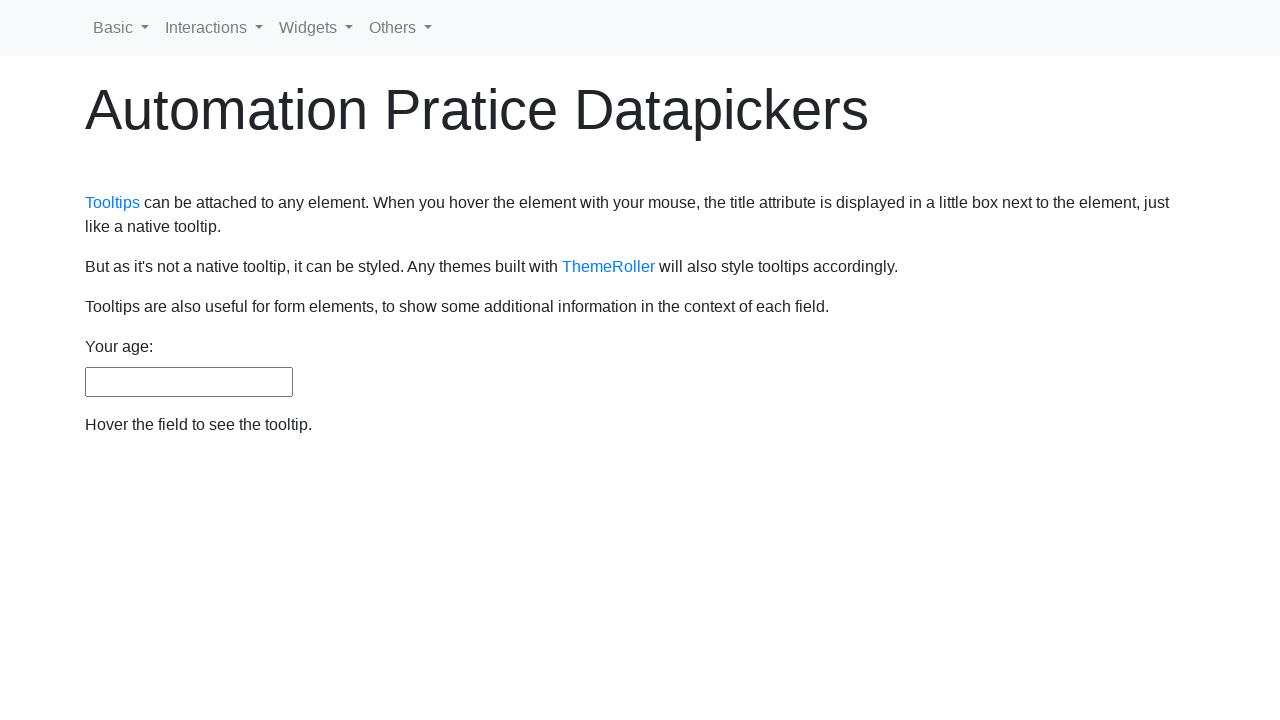

Hovered over tooltip trigger element at (112, 203) on xpath=//a[contains(text(), 'Tooltips')]
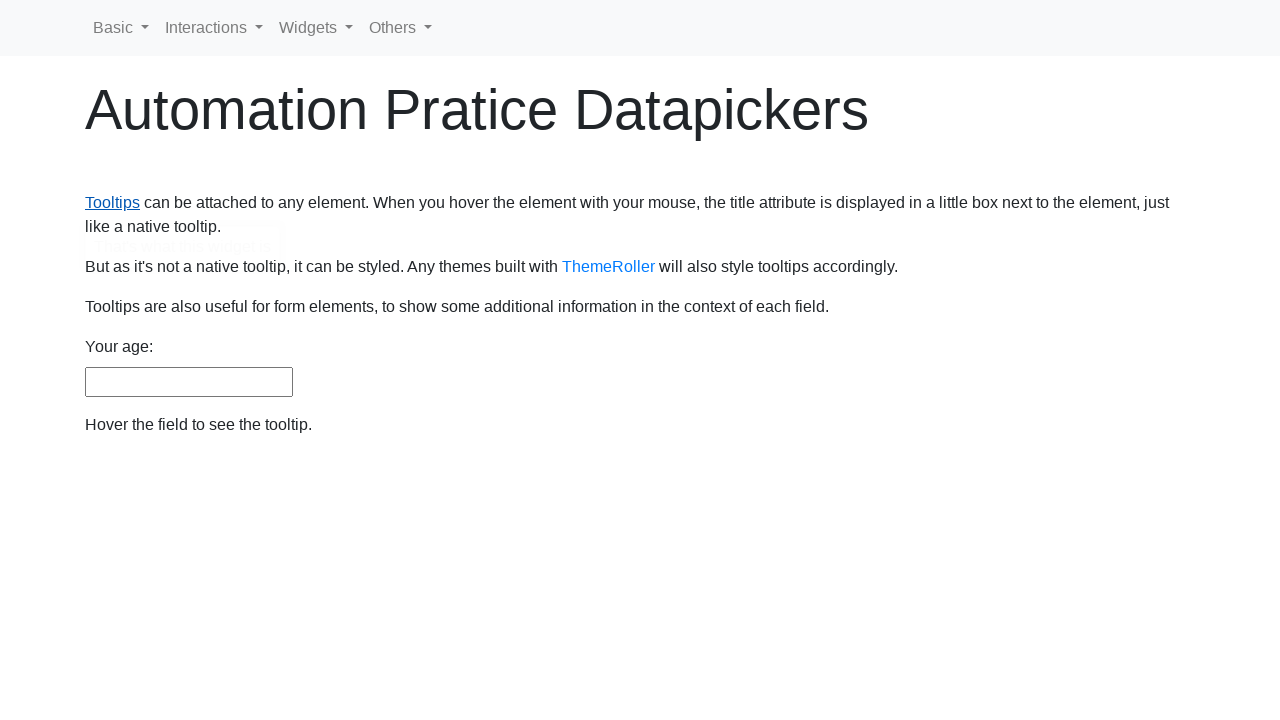

Tooltip content appeared and is visible
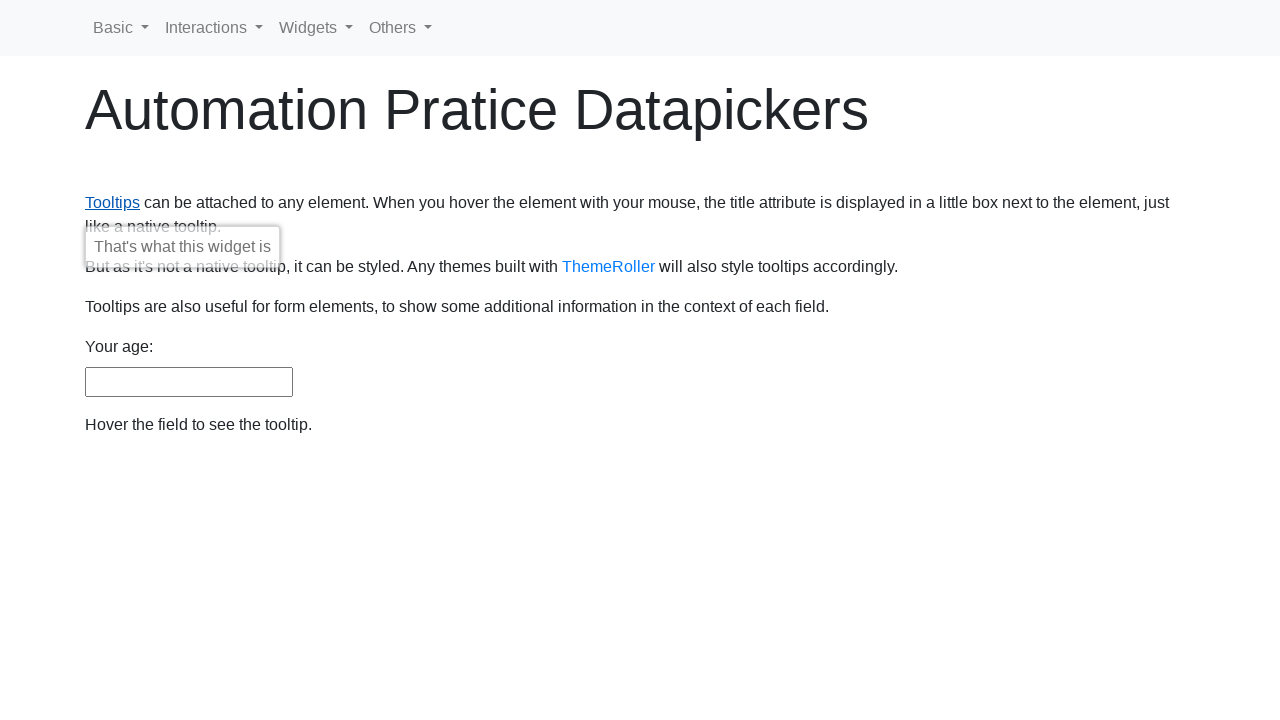

Verified tooltip text content is correct: 'That's what this widget is'
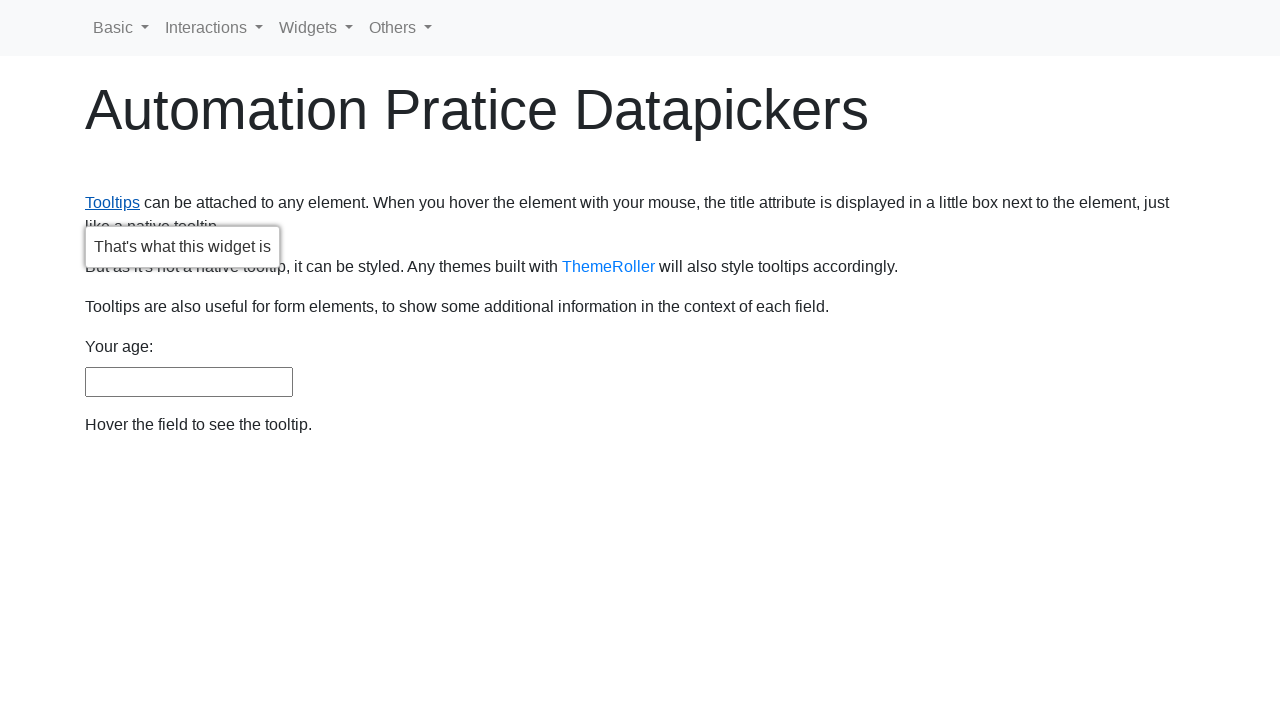

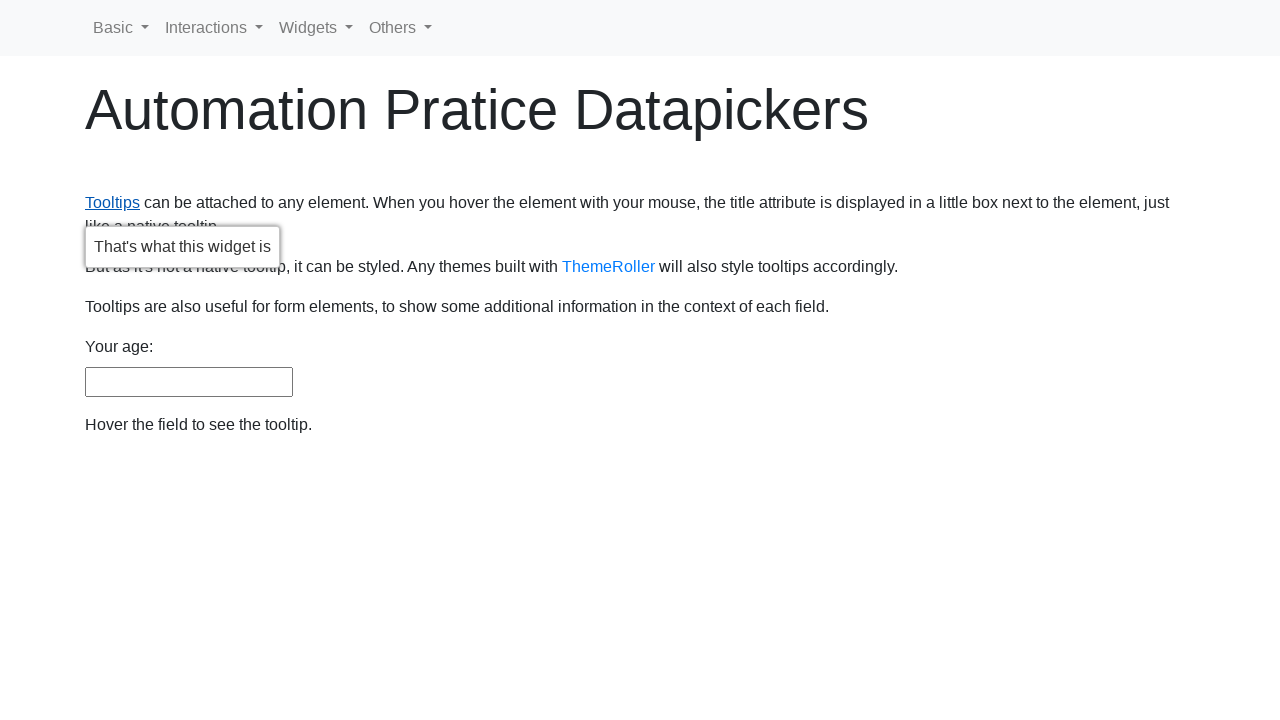